Tests handling a JavaScript confirm dialog by clicking a button that triggers it and accepting the confirmation

Starting URL: http://the-internet.herokuapp.com/javascript_alerts

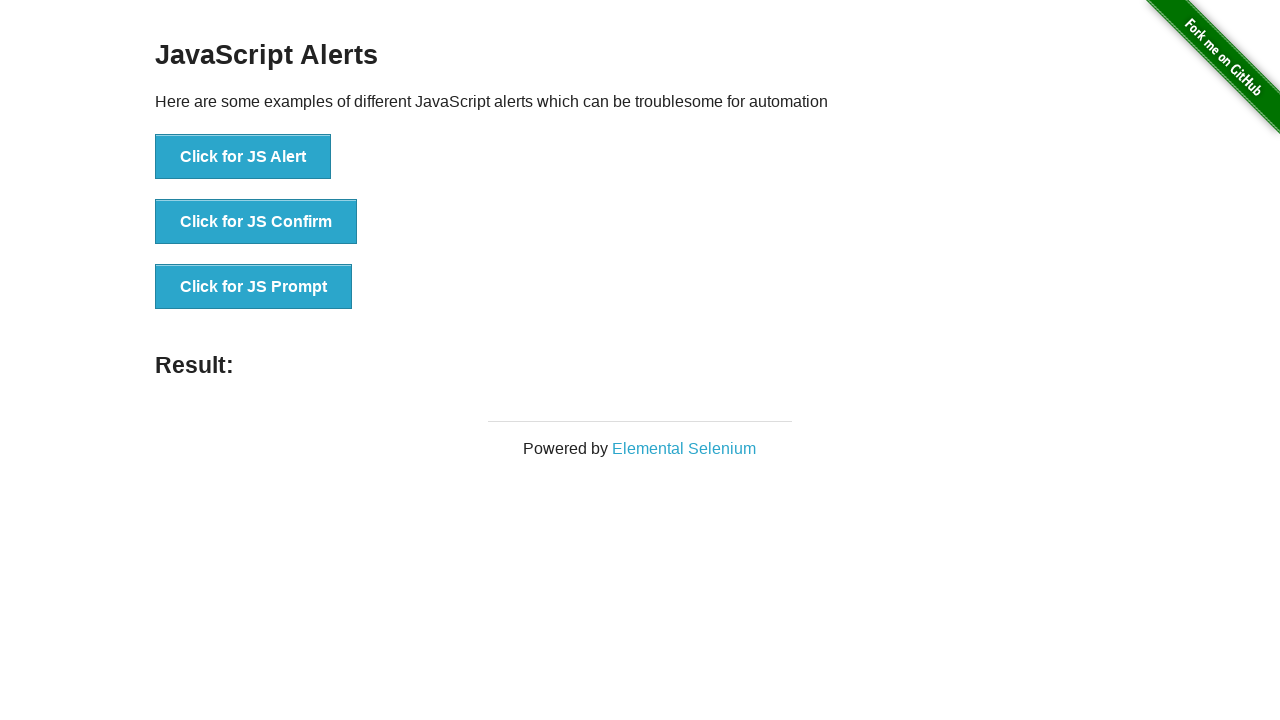

Set up dialog handler to accept confirm dialogs
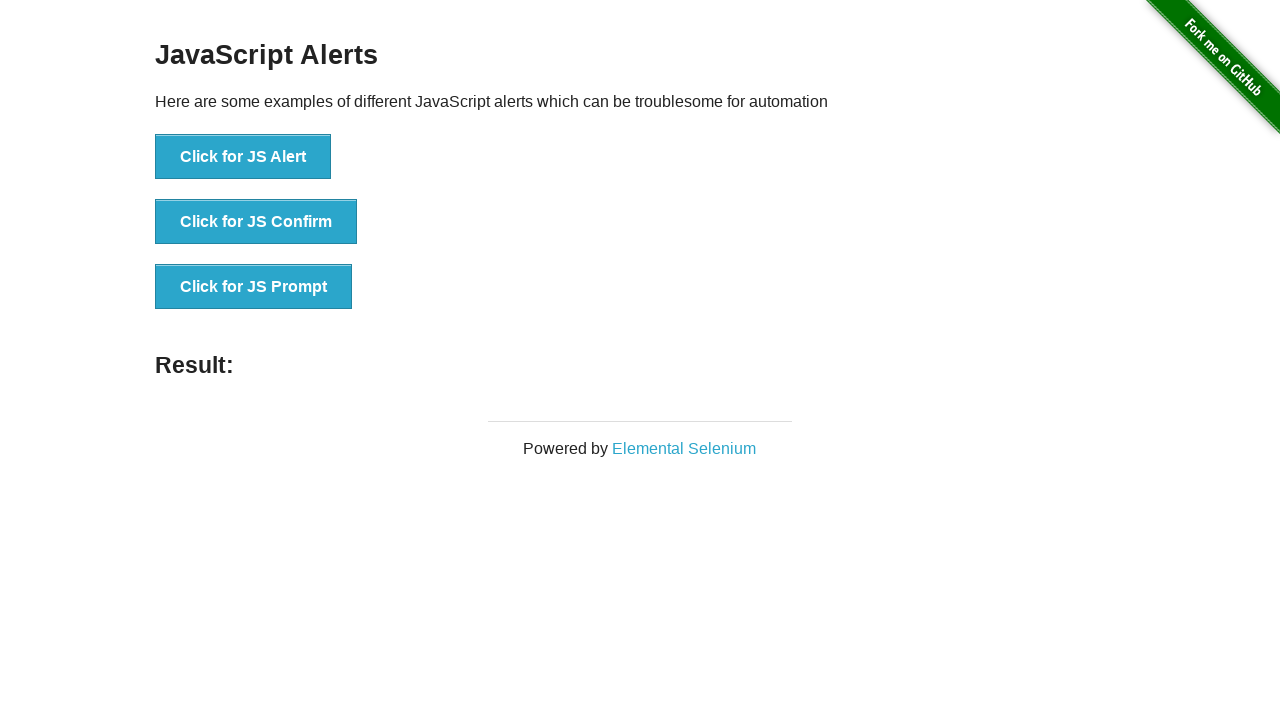

Clicked button to trigger JavaScript confirm dialog at (256, 222) on xpath=//button[text()='Click for JS Confirm']
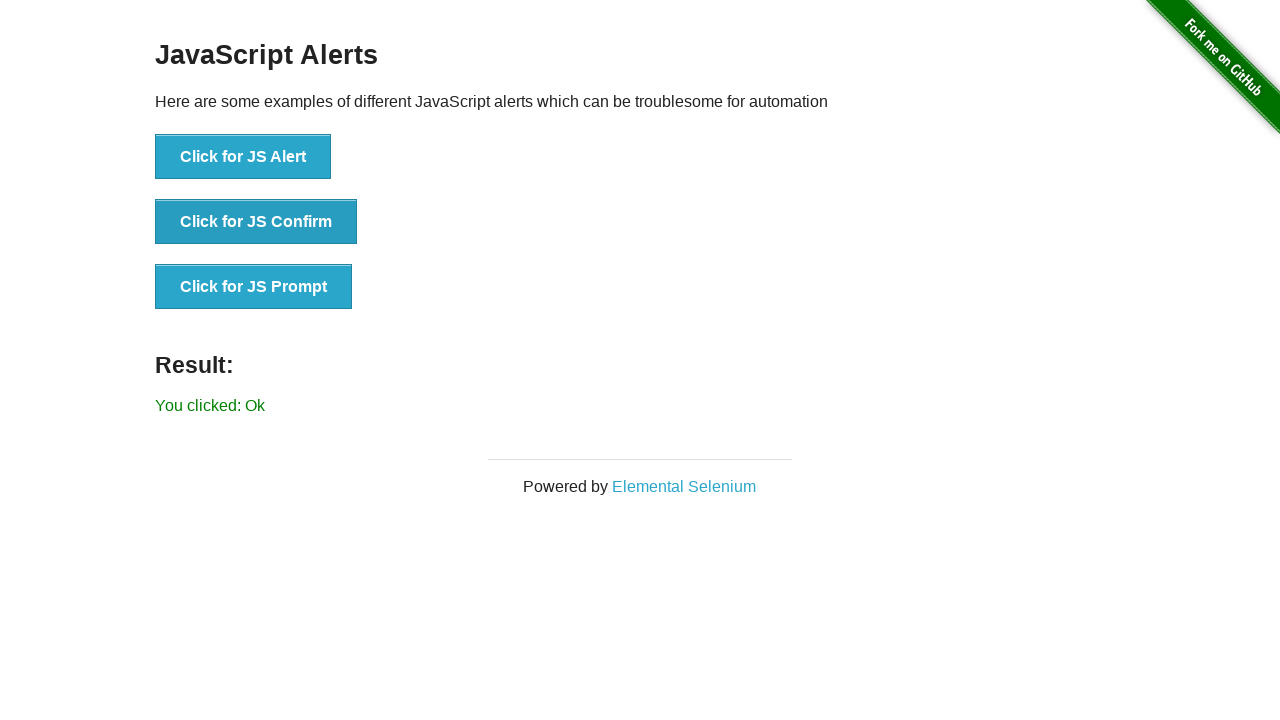

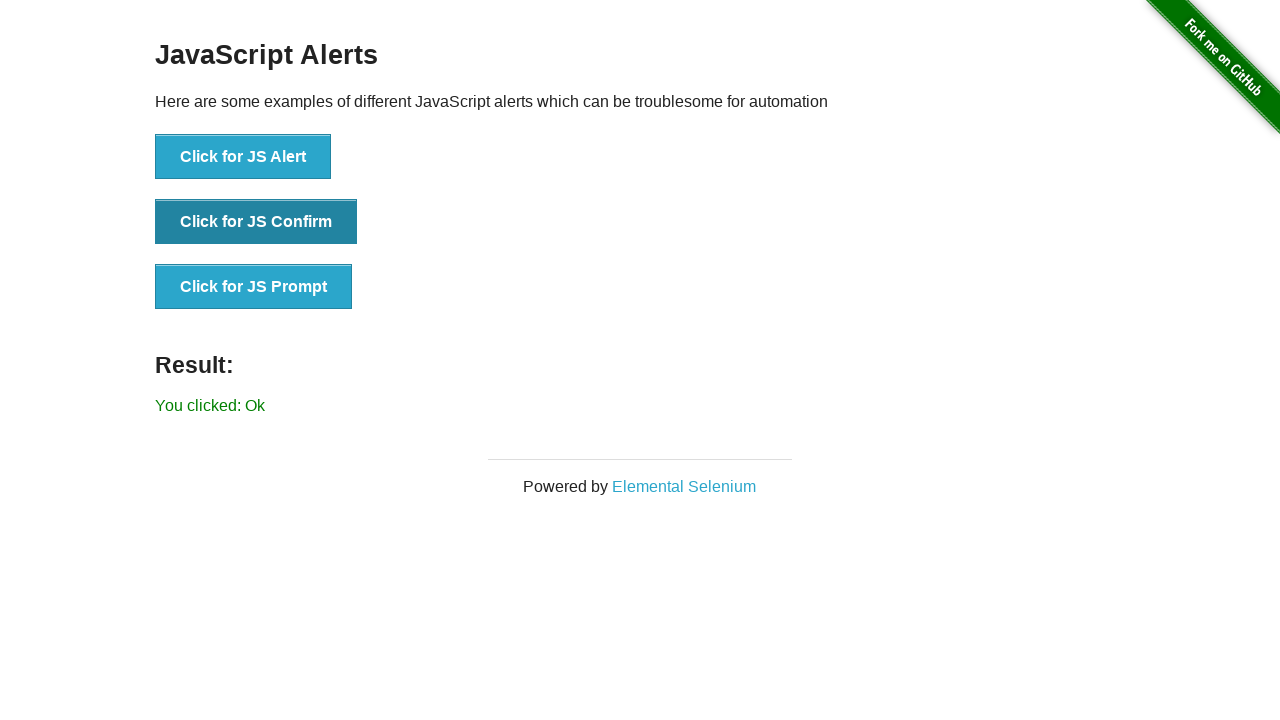